Tests navigation back to home page from manager page

Starting URL: https://www.globalsqa.com/angularJs-protractor/BankingProject/#/manager

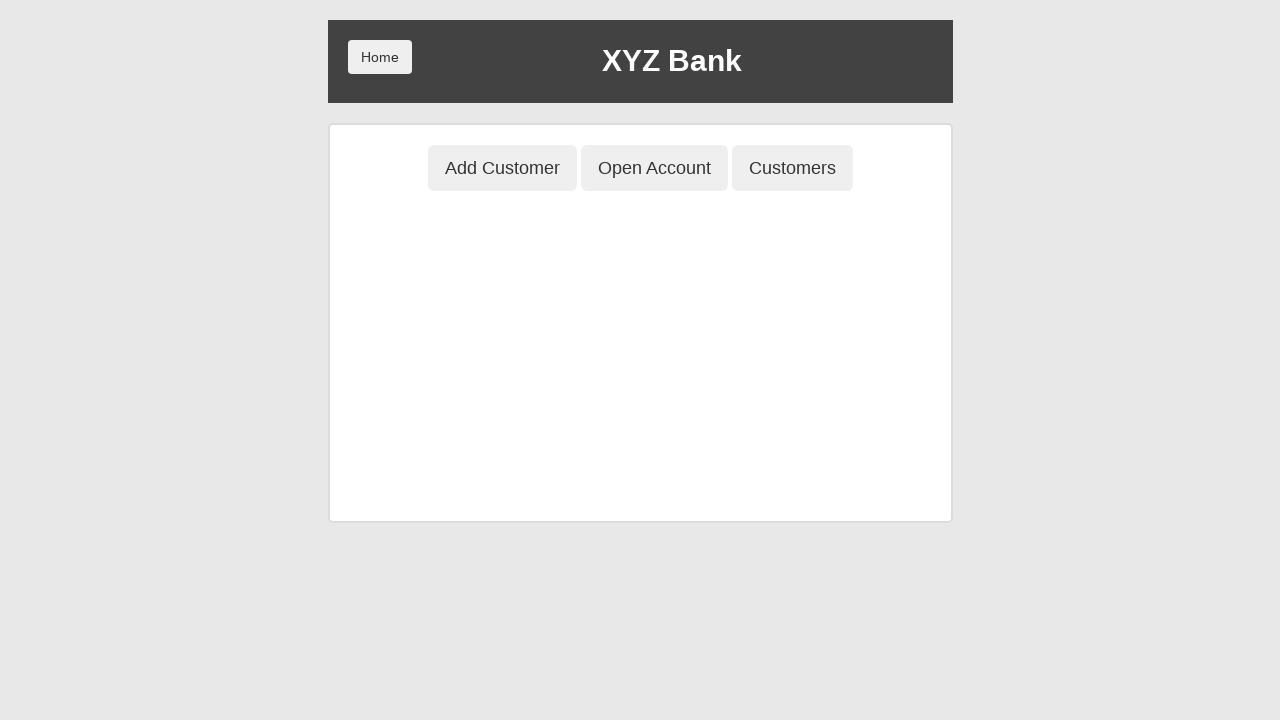

Clicked Home button to navigate back to home page at (380, 57) on xpath=//div/div/div[1]/button[1]
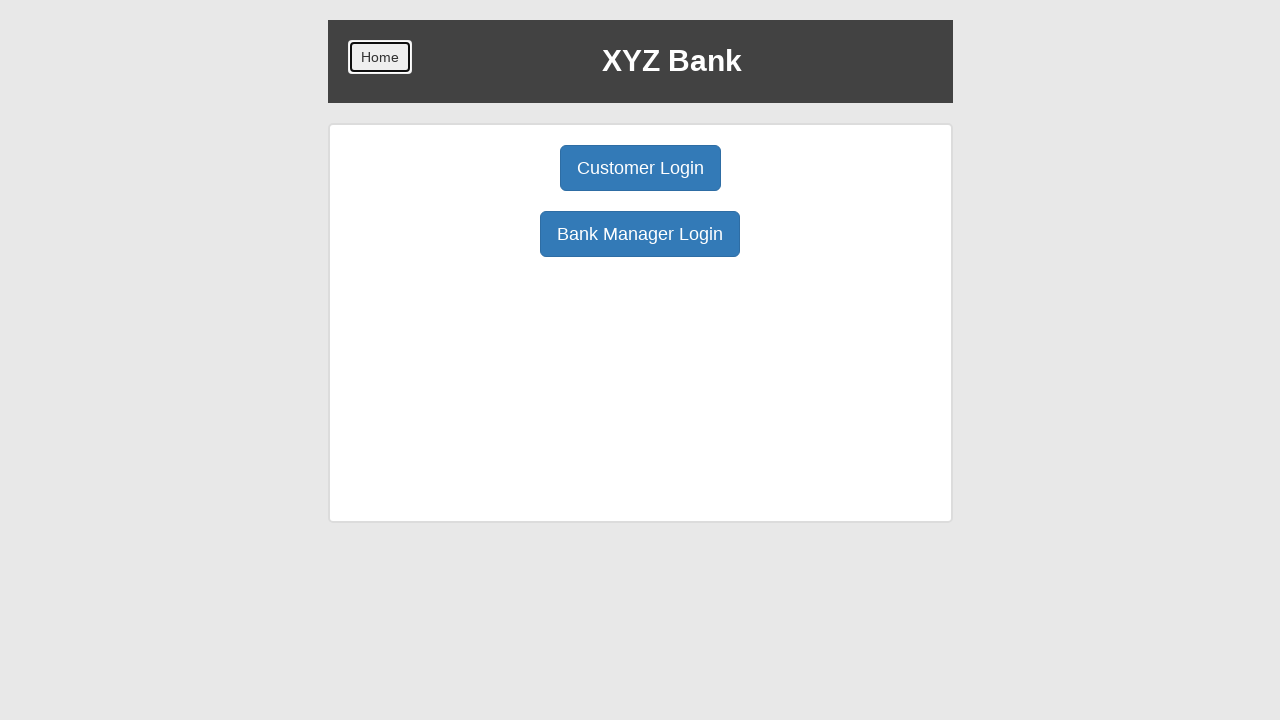

Bank Manager Login button loaded on home page
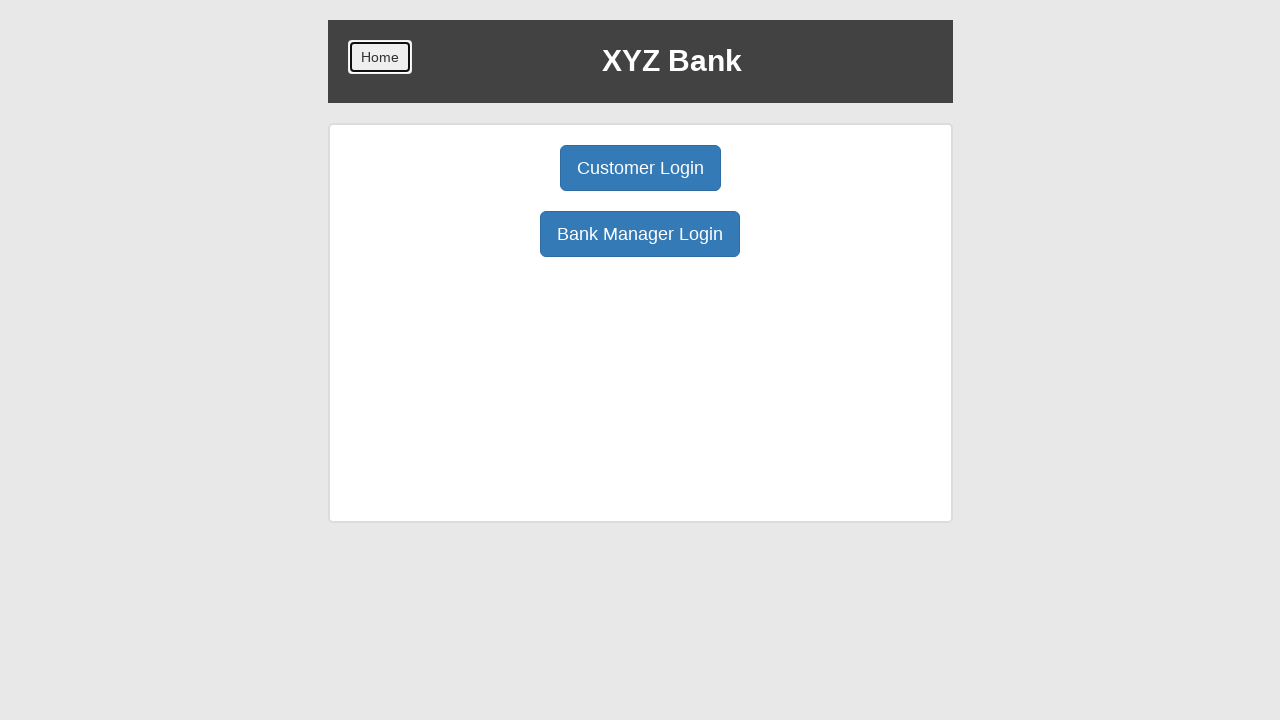

Verified Bank Manager Login button text is correct
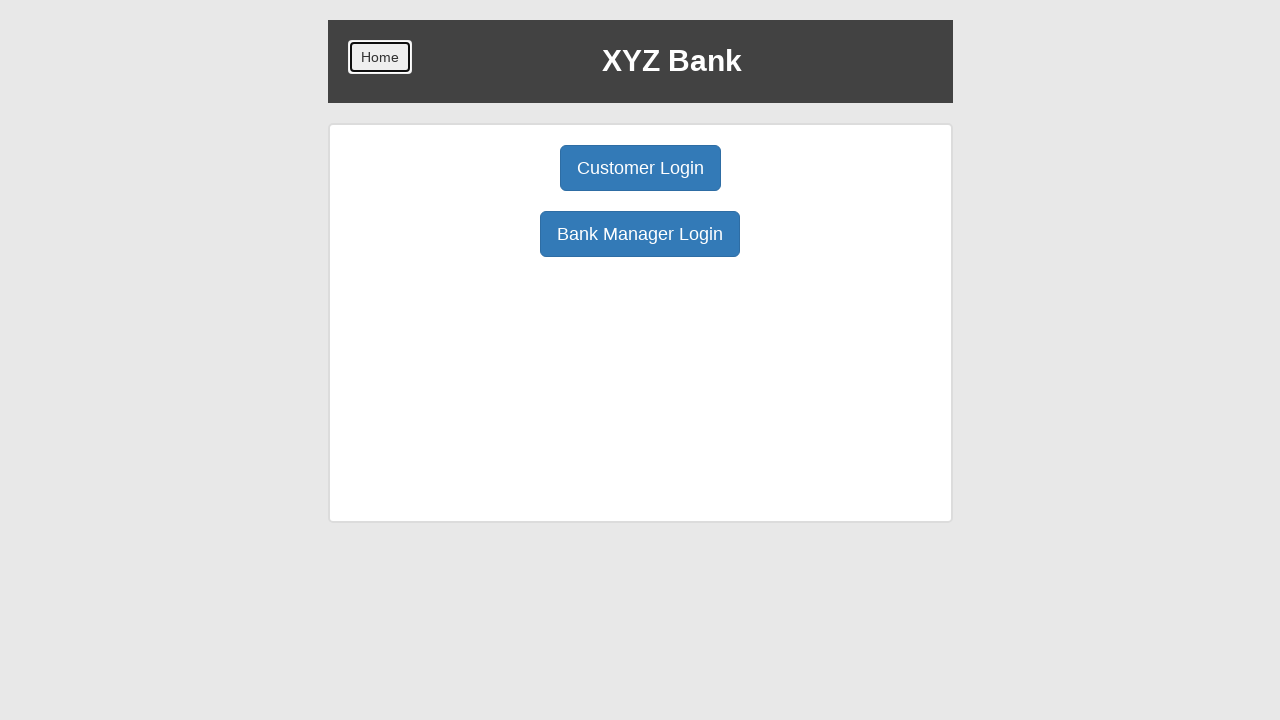

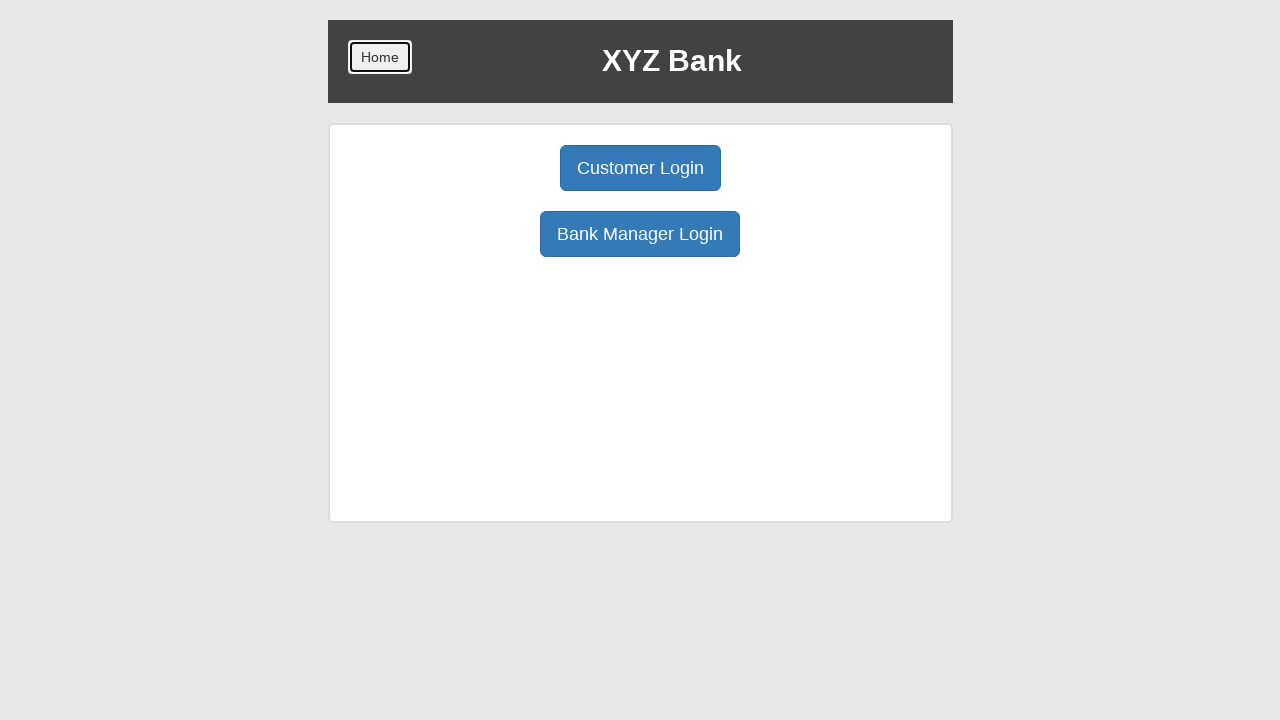